Tests that enabling then disabling the input field returns it to the disabled state with correct message.

Starting URL: https://the-internet.herokuapp.com/dynamic_controls

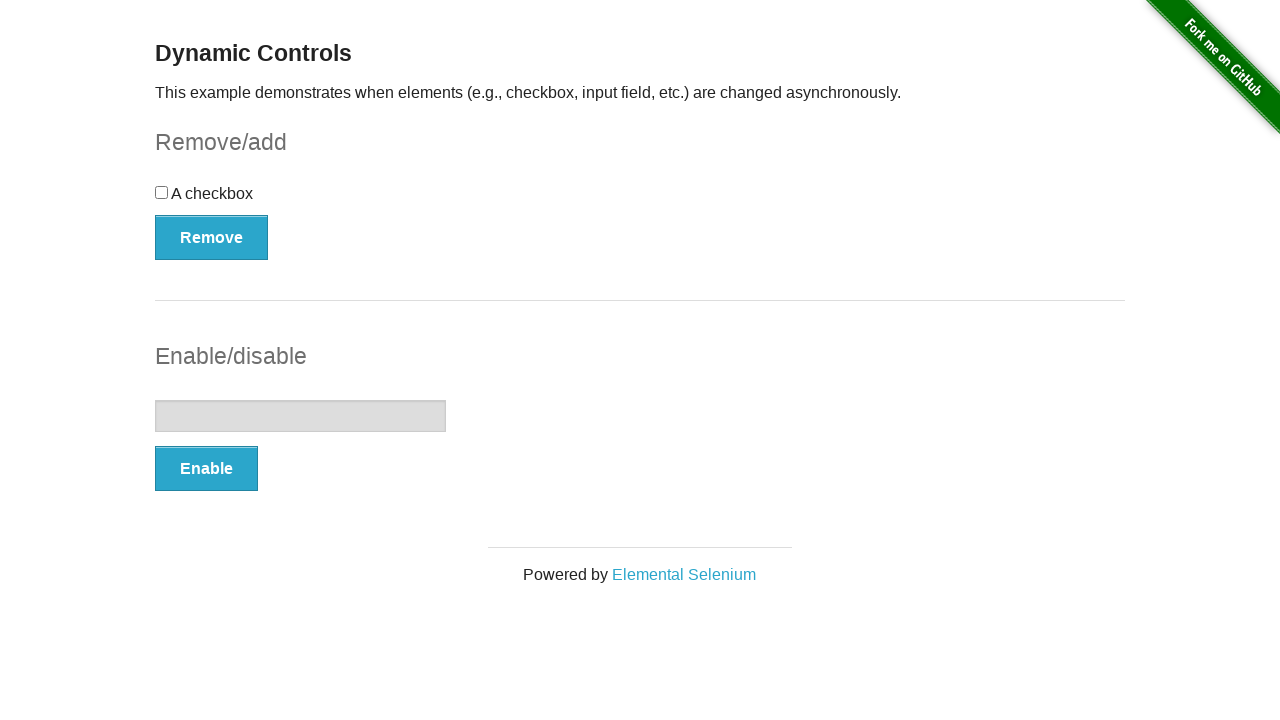

Clicked Enable button to enable input field at (206, 469) on #input-example button
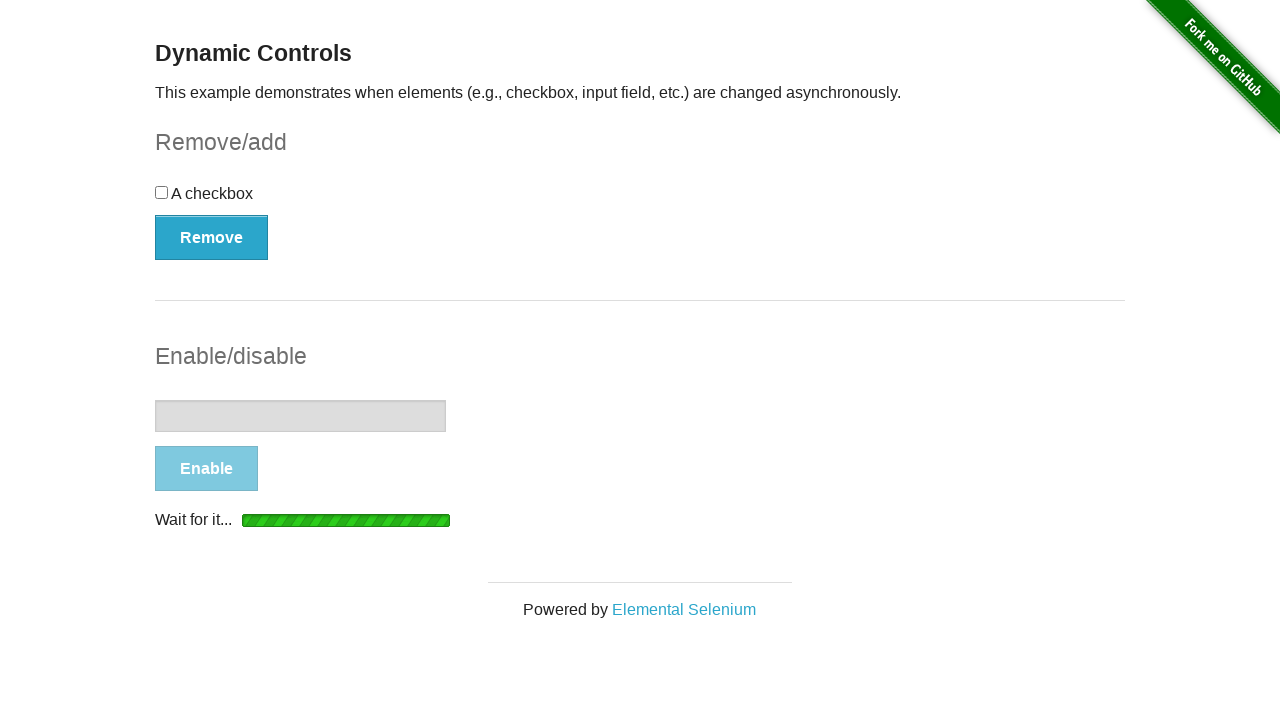

Waited for message to appear after enabling input
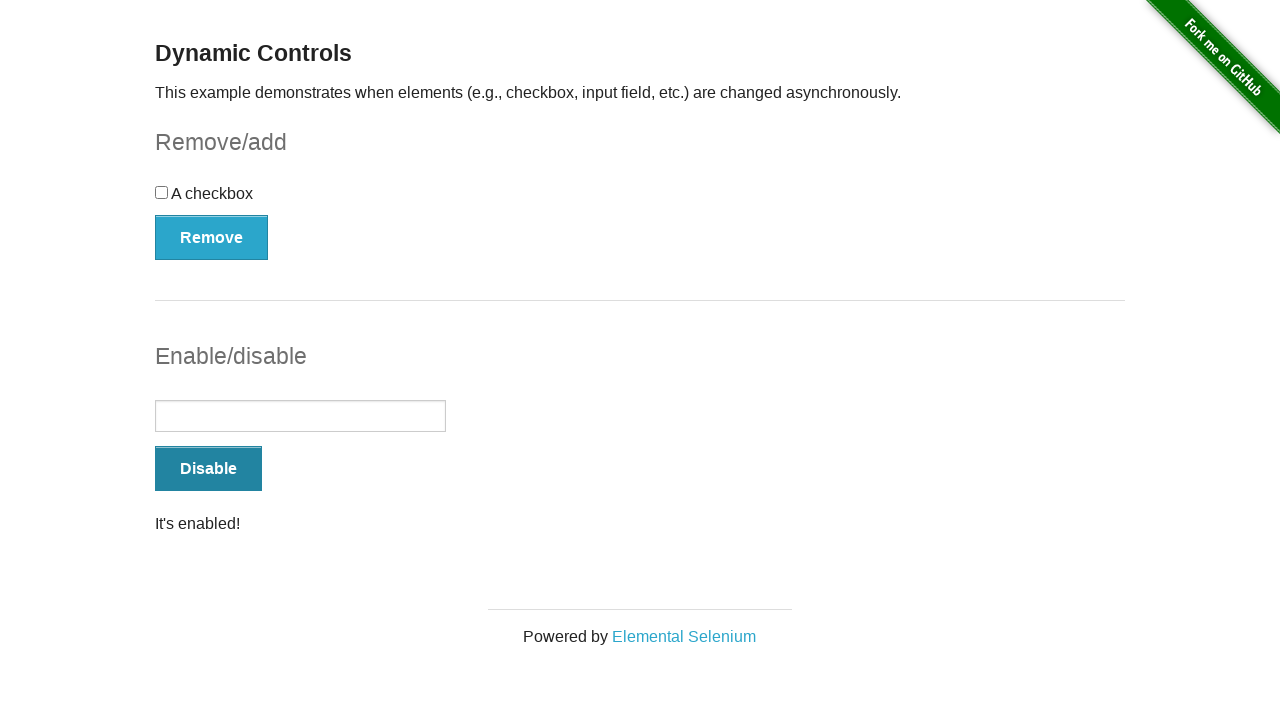

Clicked Disable button to disable input field at (208, 469) on #input-example button
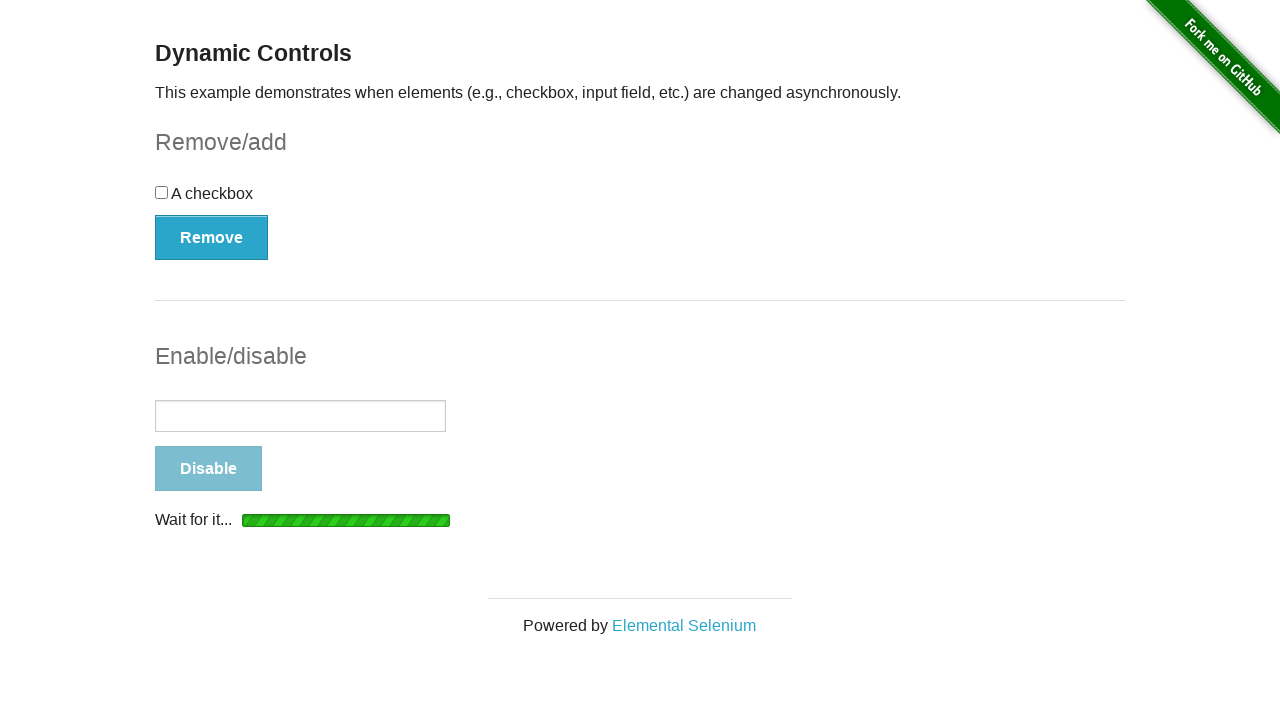

Waited for disabled message to appear
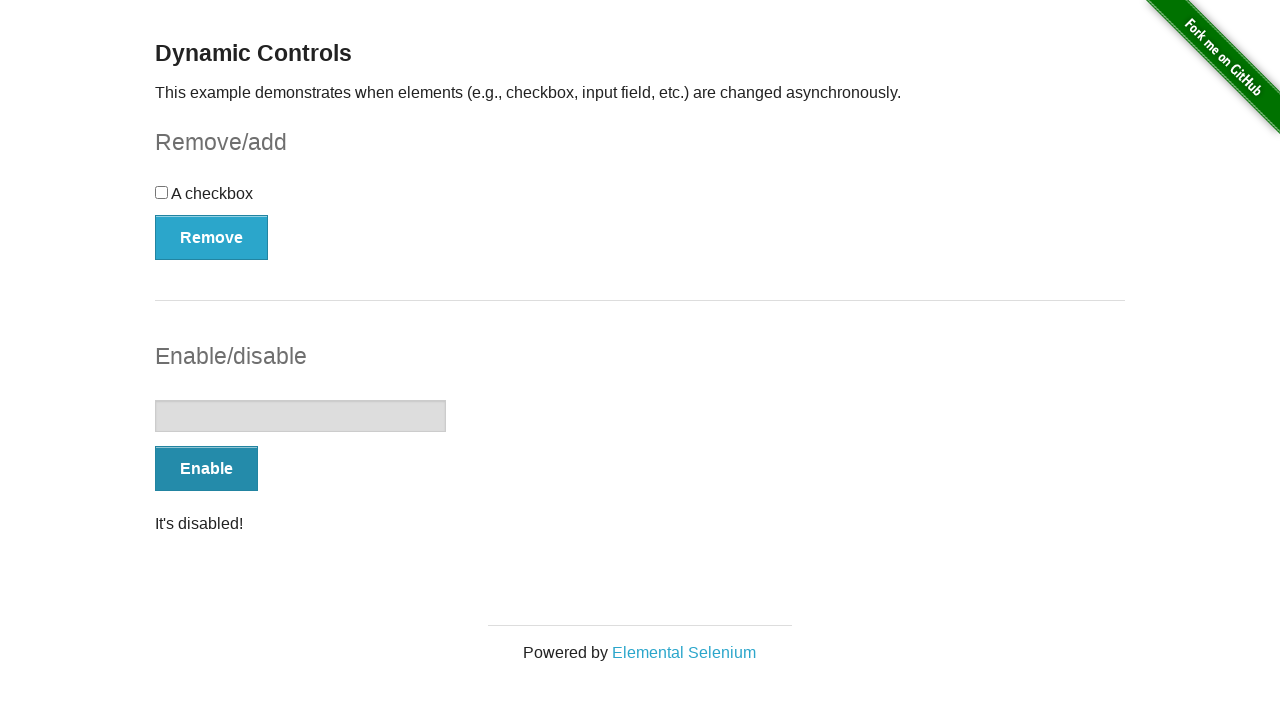

Verified input field is disabled
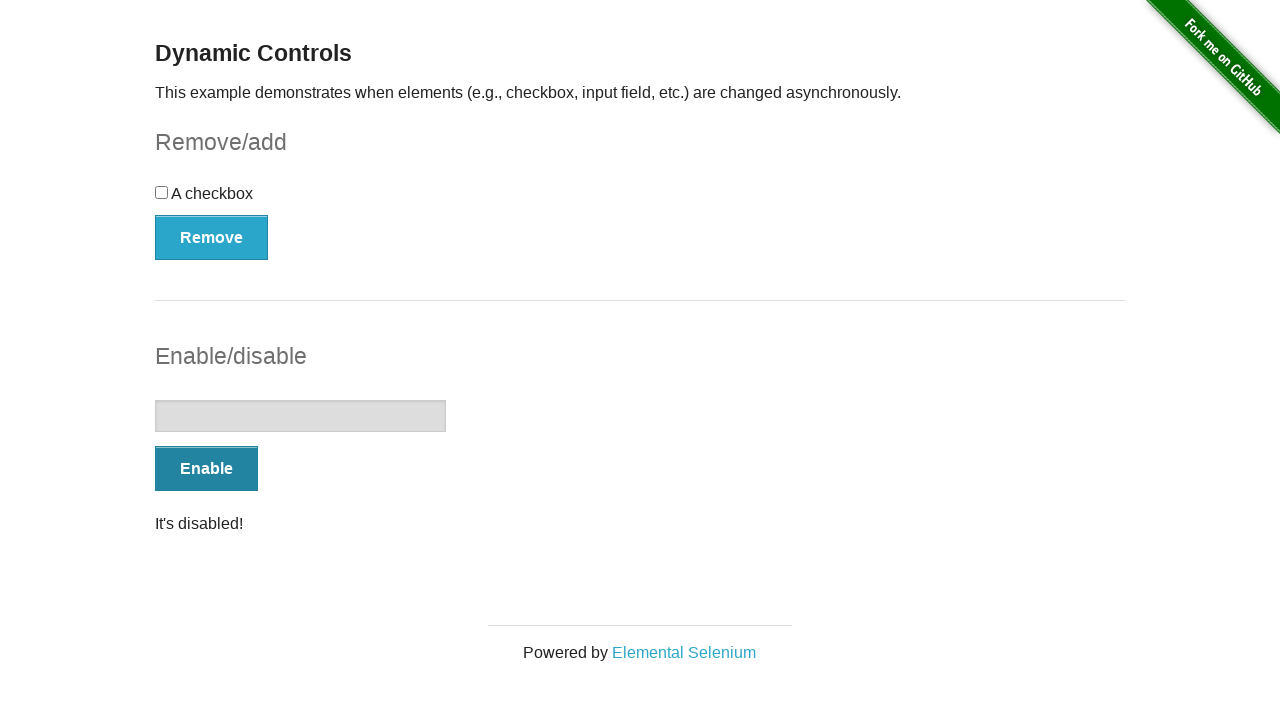

Verified disable message shows 'It's disabled!'
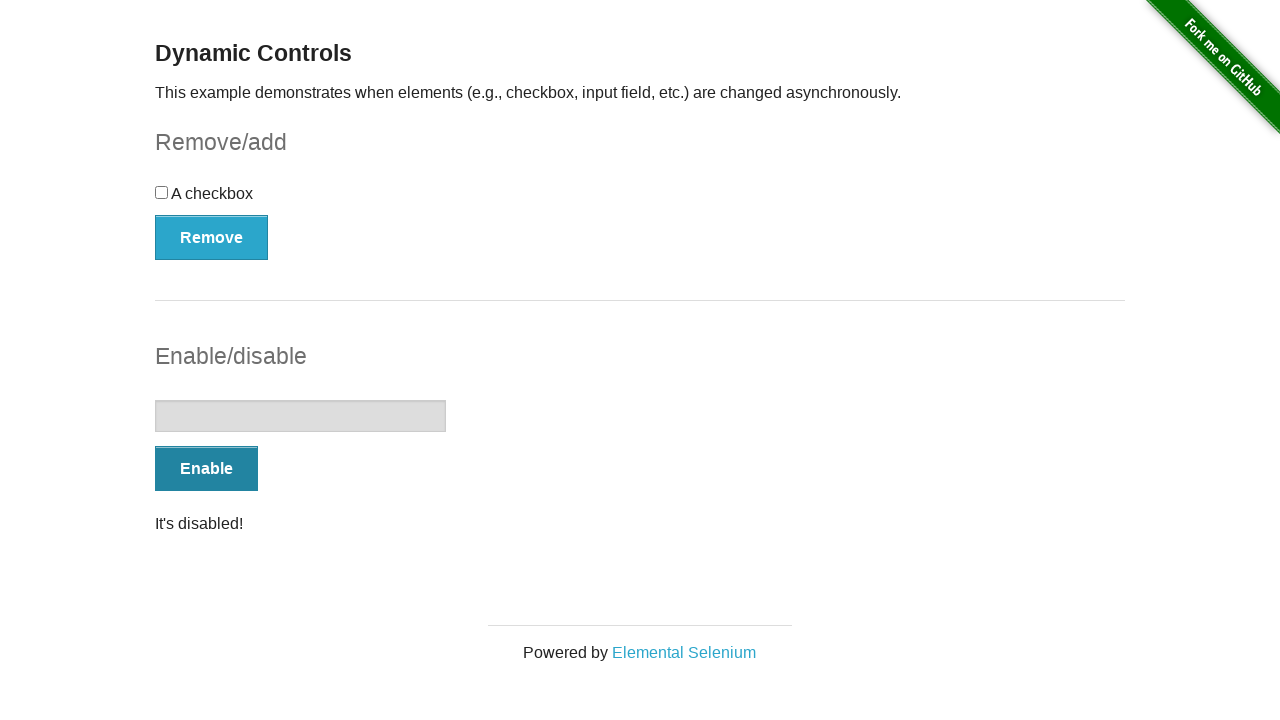

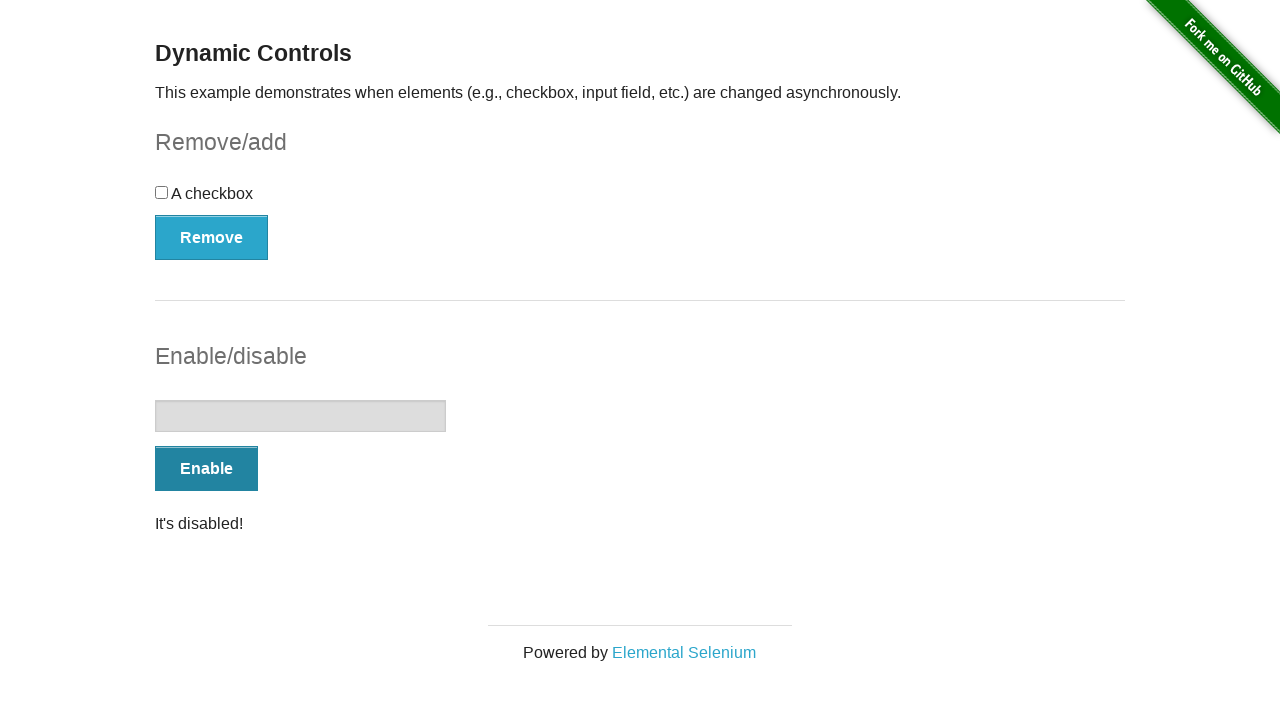